Opens the ImpactGuru crowdfunding website homepage and verifies the page loads successfully by checking the page title.

Starting URL: https://www.impactguru.com

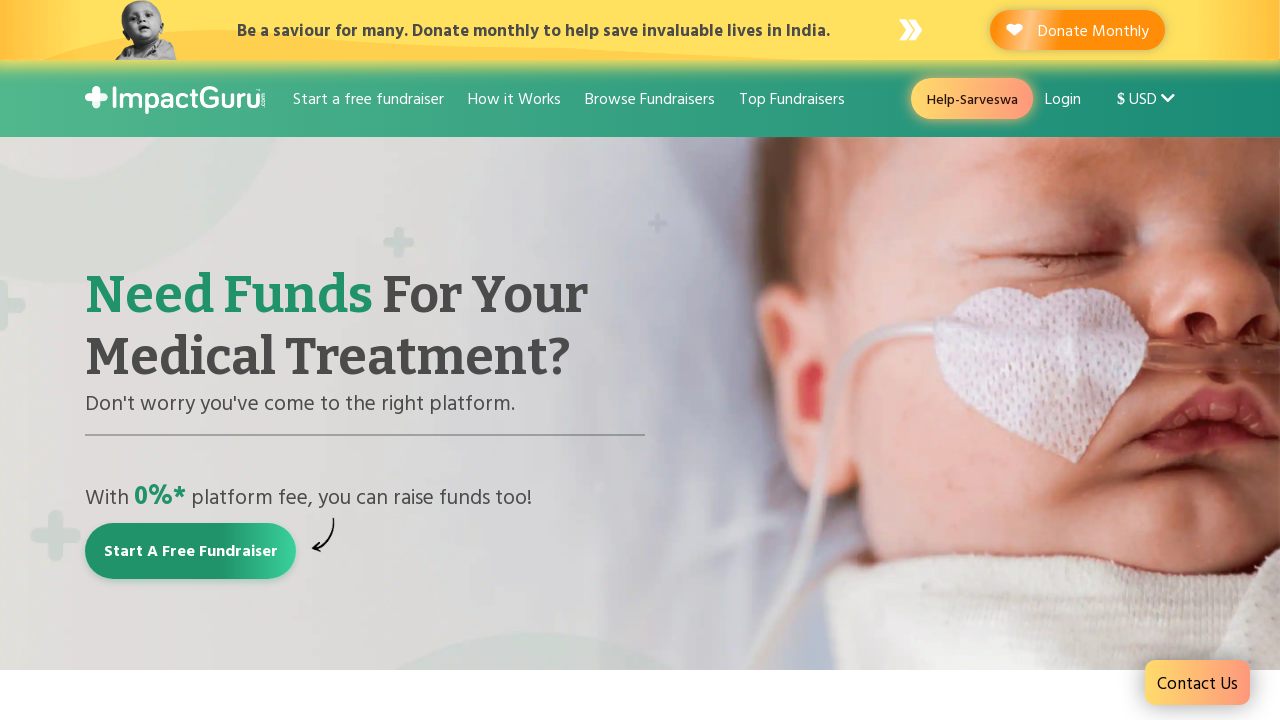

Waited for page to reach domcontentloaded state
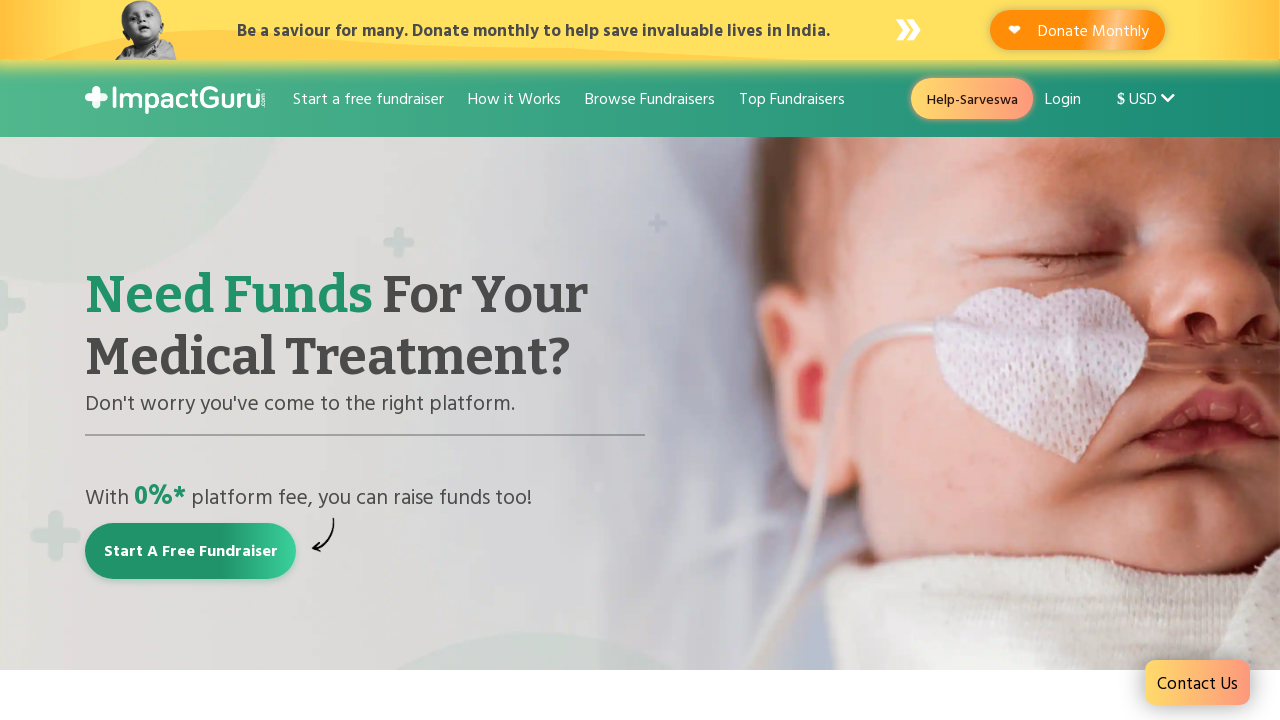

Retrieved page title
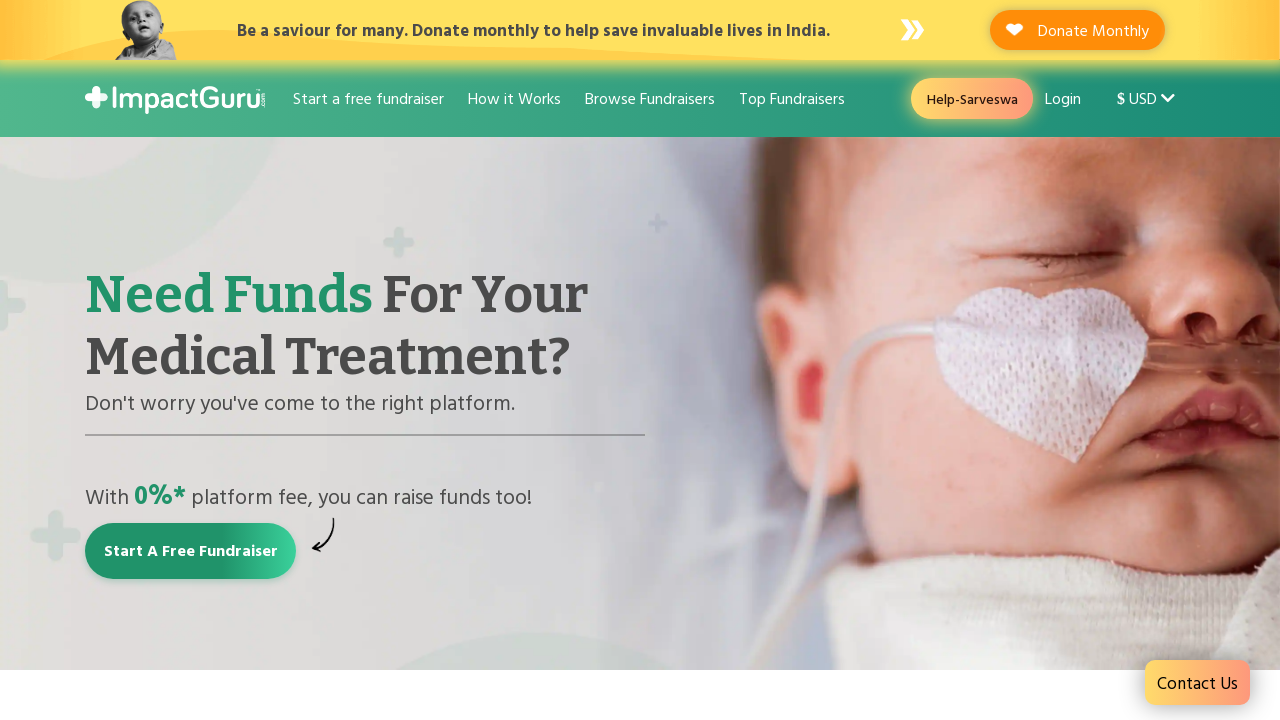

Verified page title is not empty - homepage loaded successfully
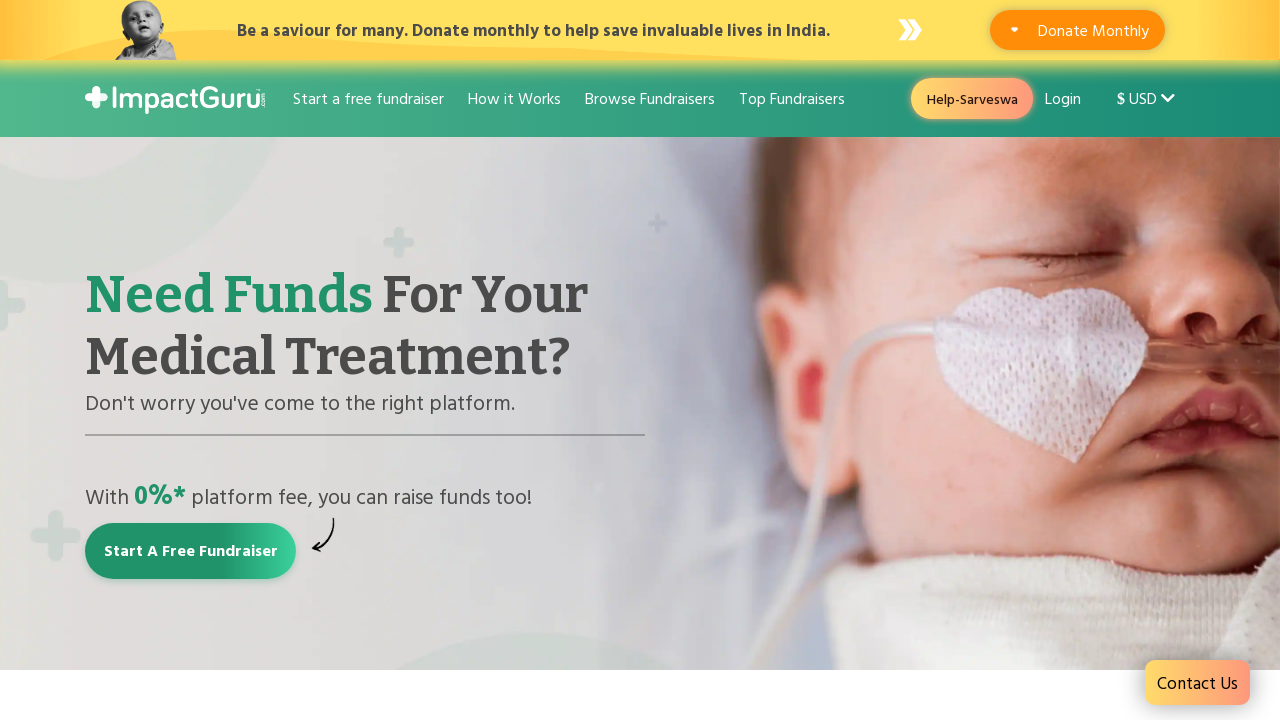

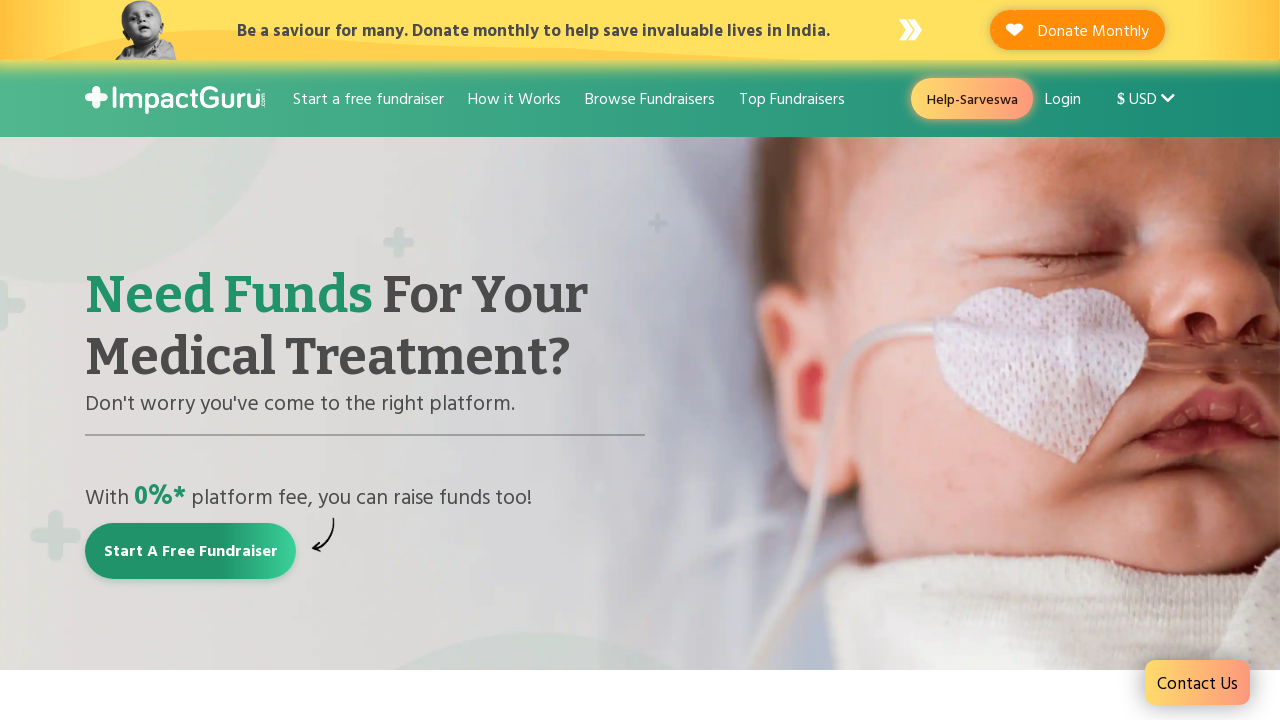